Navigates to the Applitools demo application, views the login page, and clicks the login button to access the app page.

Starting URL: https://demo.applitools.com

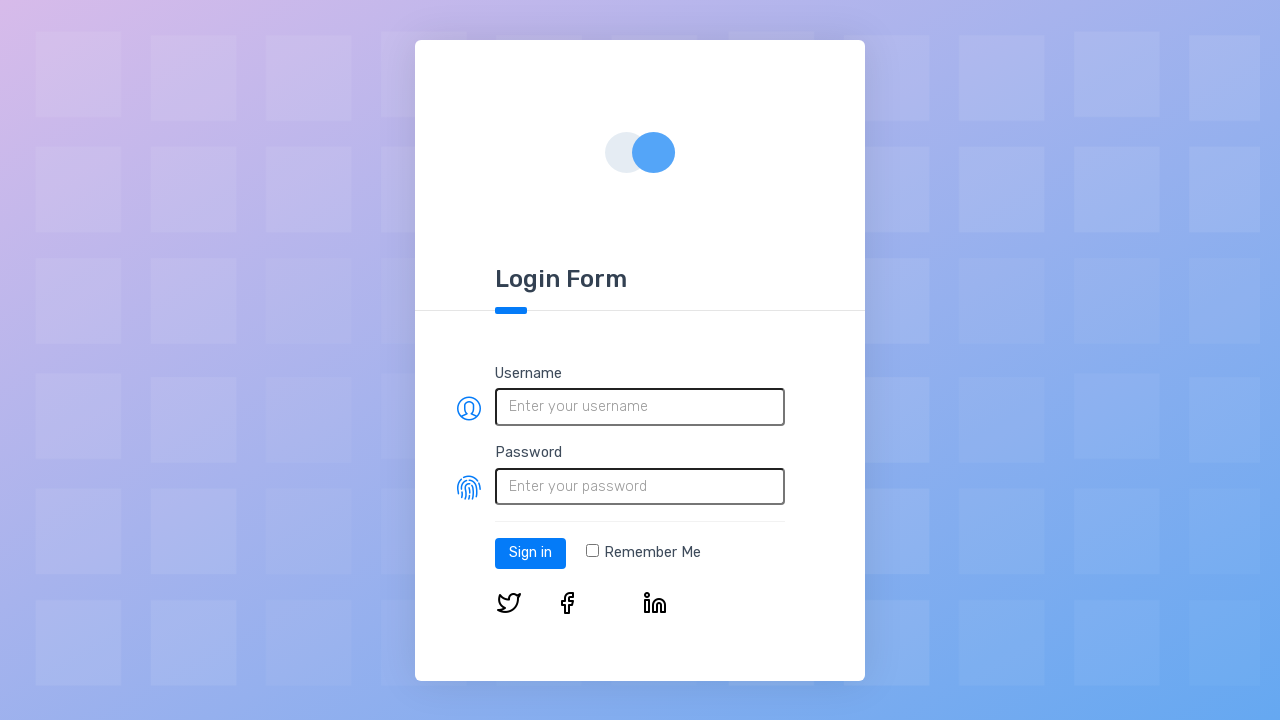

Set viewport size to 800x600
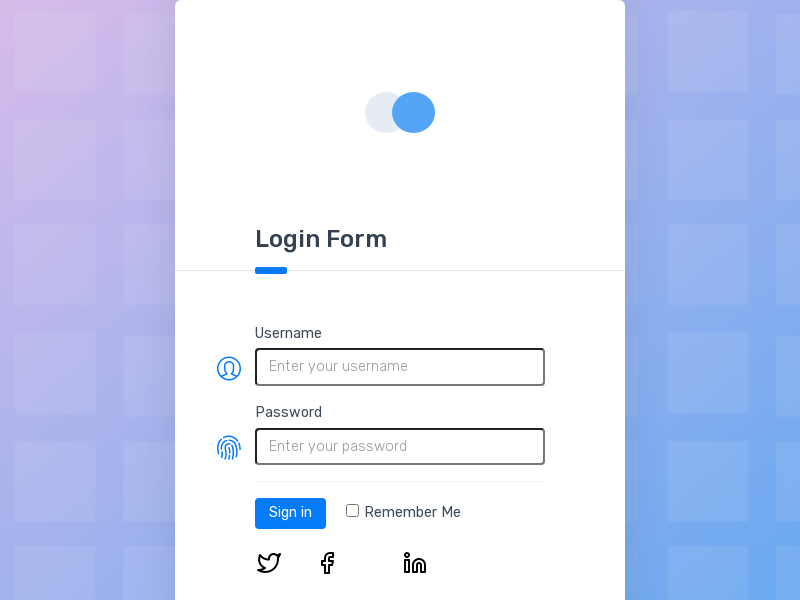

Login page loaded and login button is visible
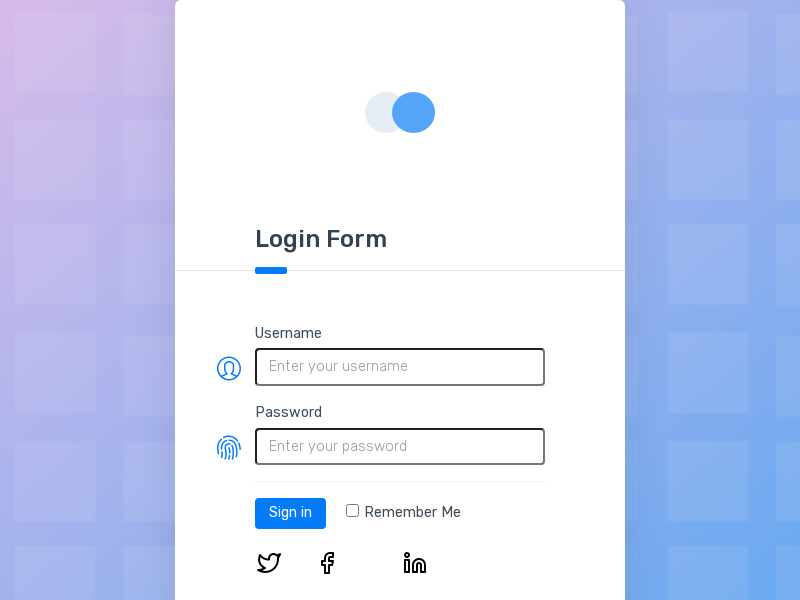

Clicked login button at (290, 513) on #log-in
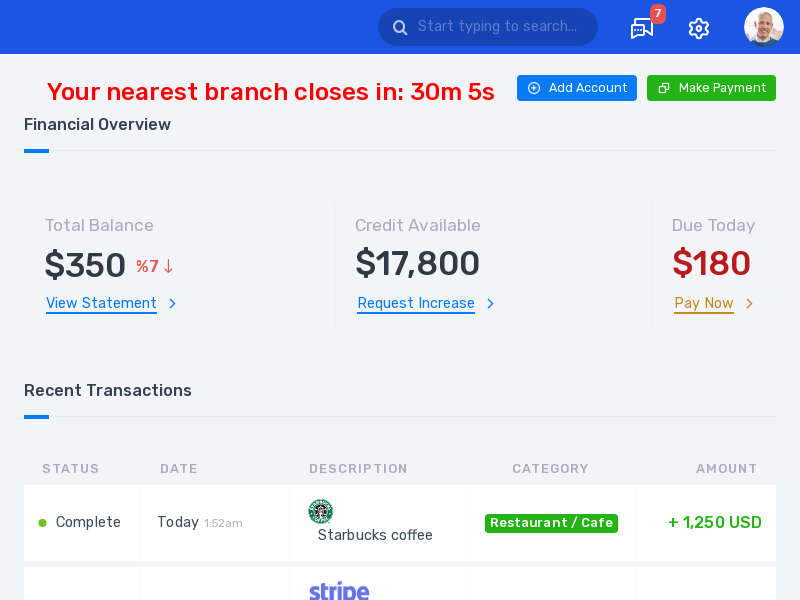

App page loaded after login with no pending network requests
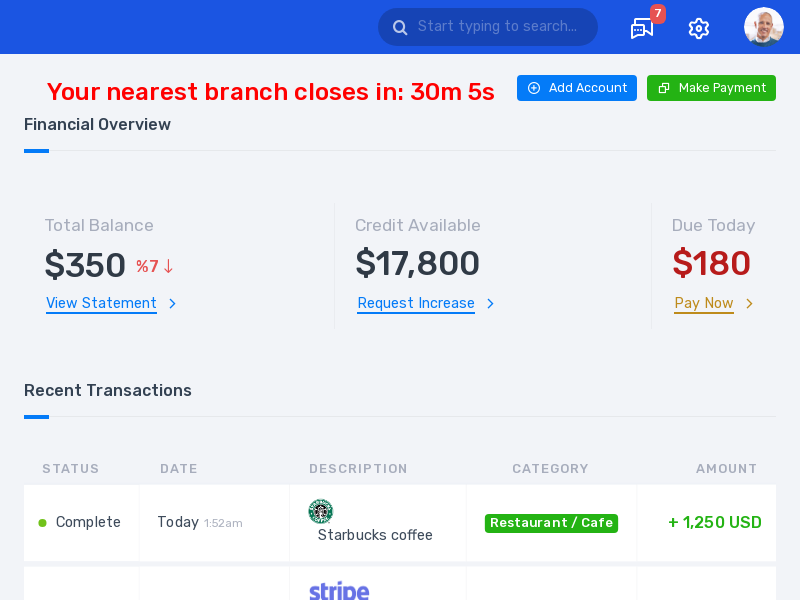

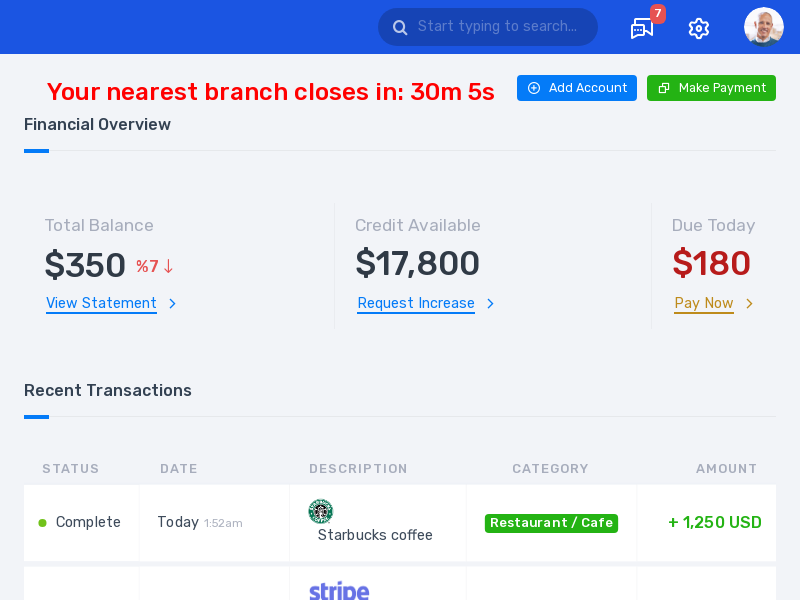